Navigates to Swarthmore College course catalog departments page and clicks on the first department link to view its details

Starting URL: https://catalog.swarthmore.edu/content.php?catoid=7&navoid=194

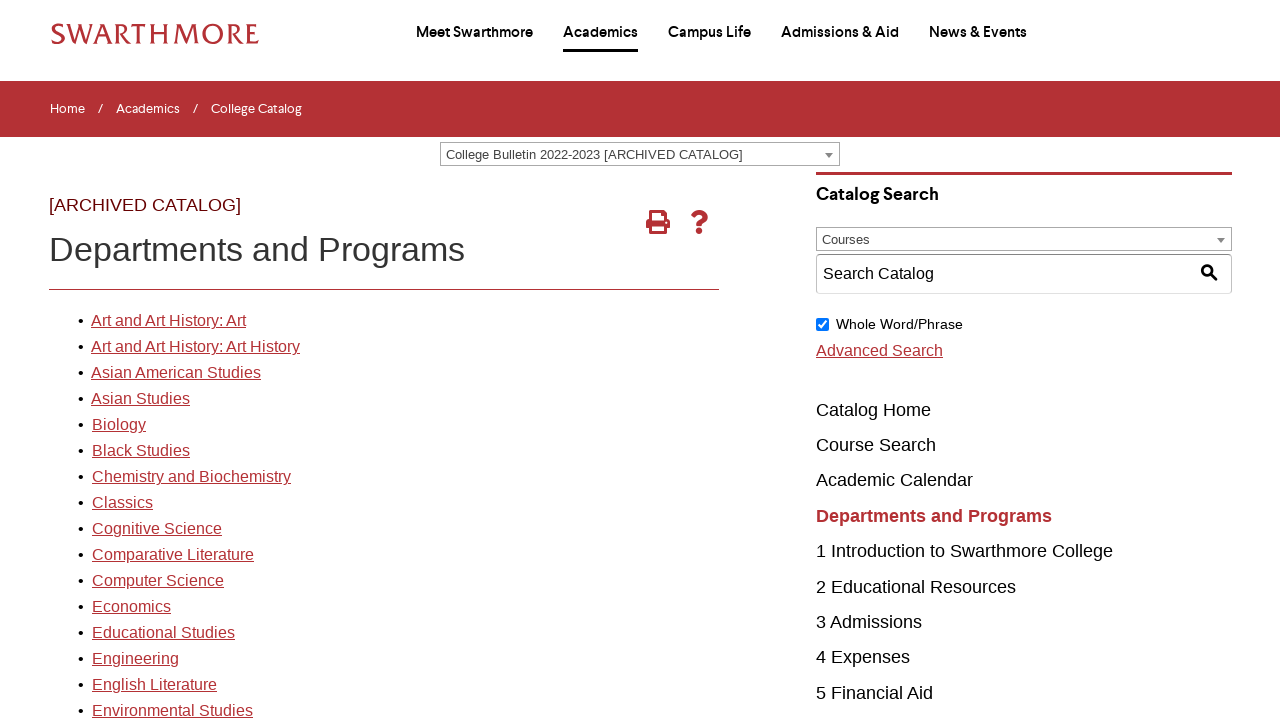

Clicked on the first department link in the course catalog at (168, 321) on xpath=//*[@id='gateway-page']/body/table/tbody/tr[3]/td[1]/table/tbody/tr[2]/td[
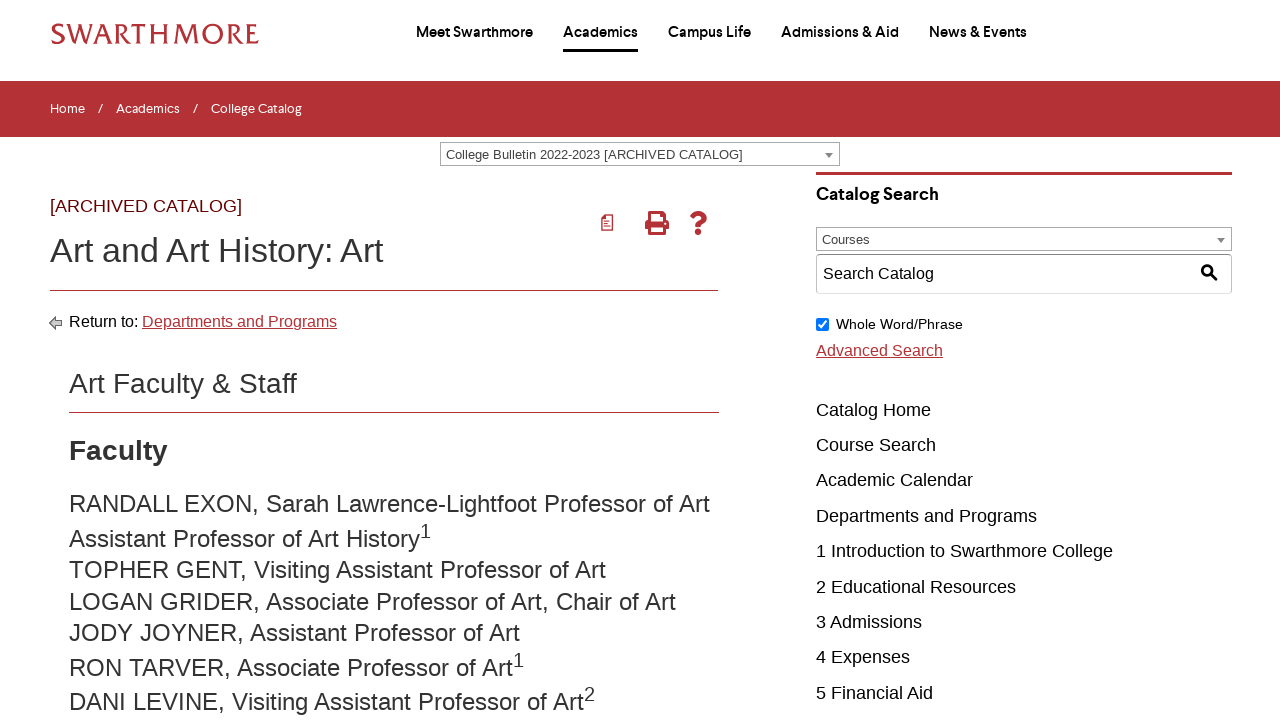

Department page loaded successfully
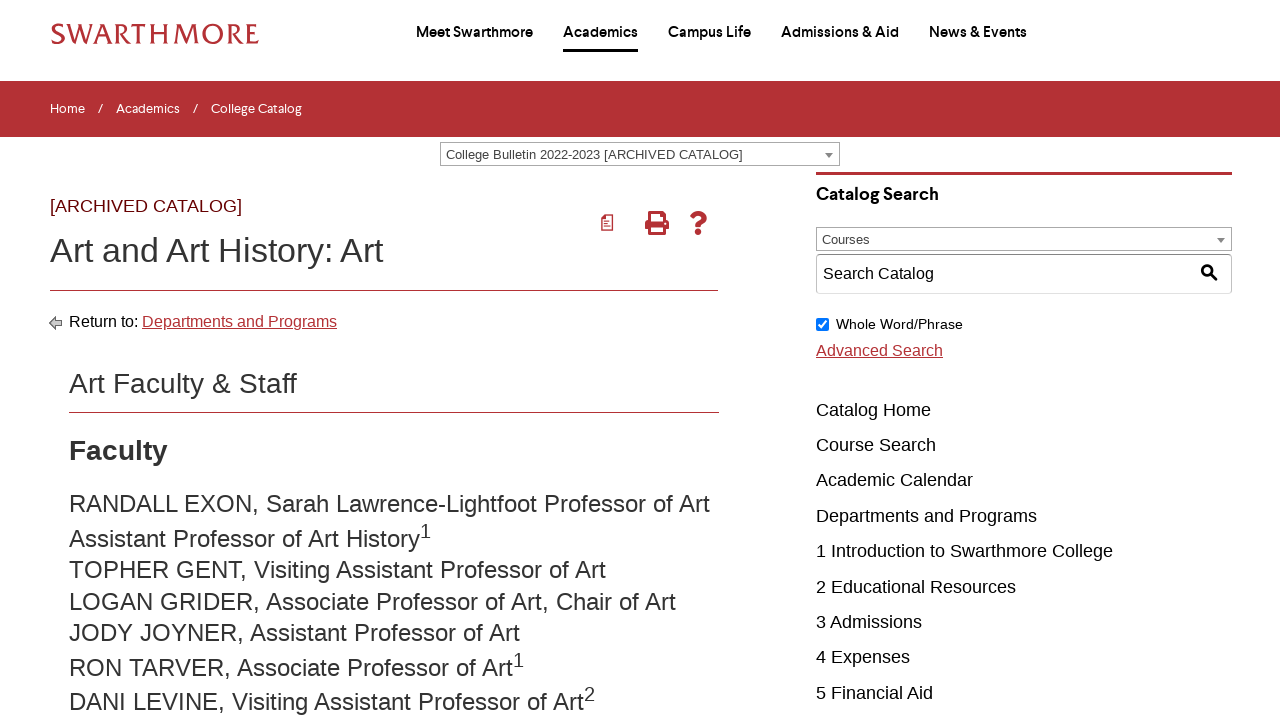

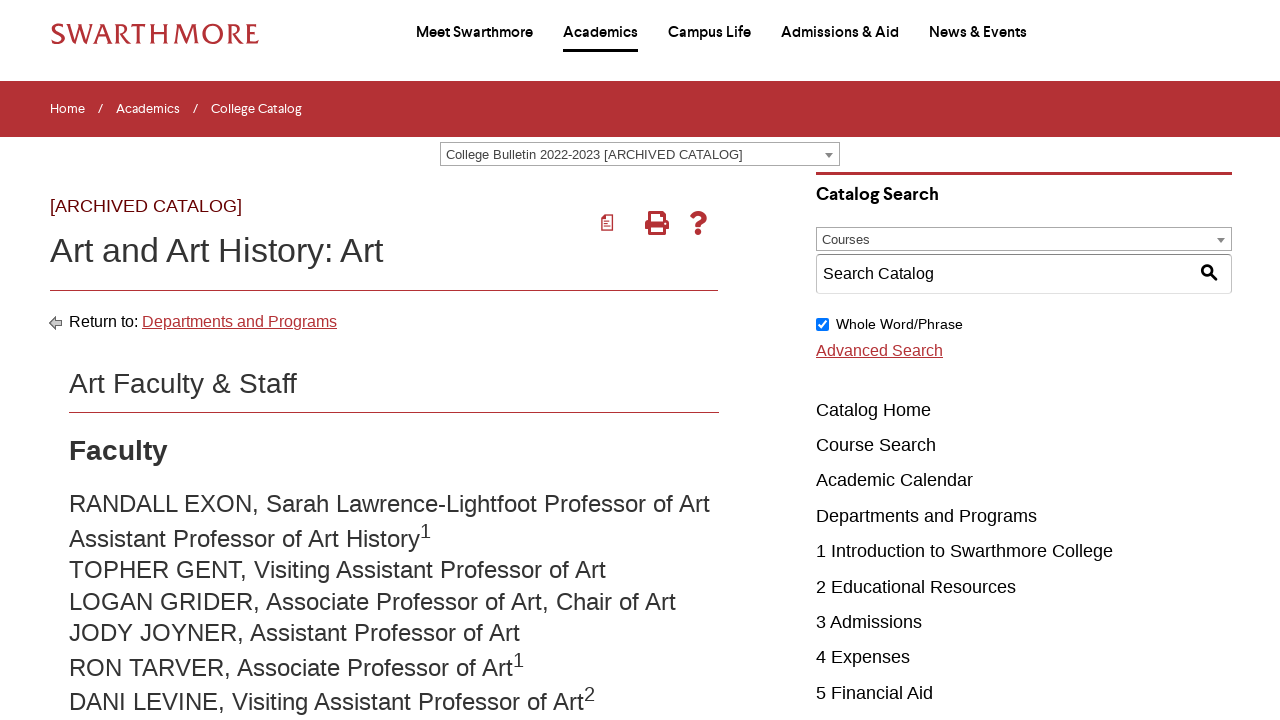